Verifies the page title is correct

Starting URL: https://www.tutorialspoint.com/selenium/practice/buttons.php

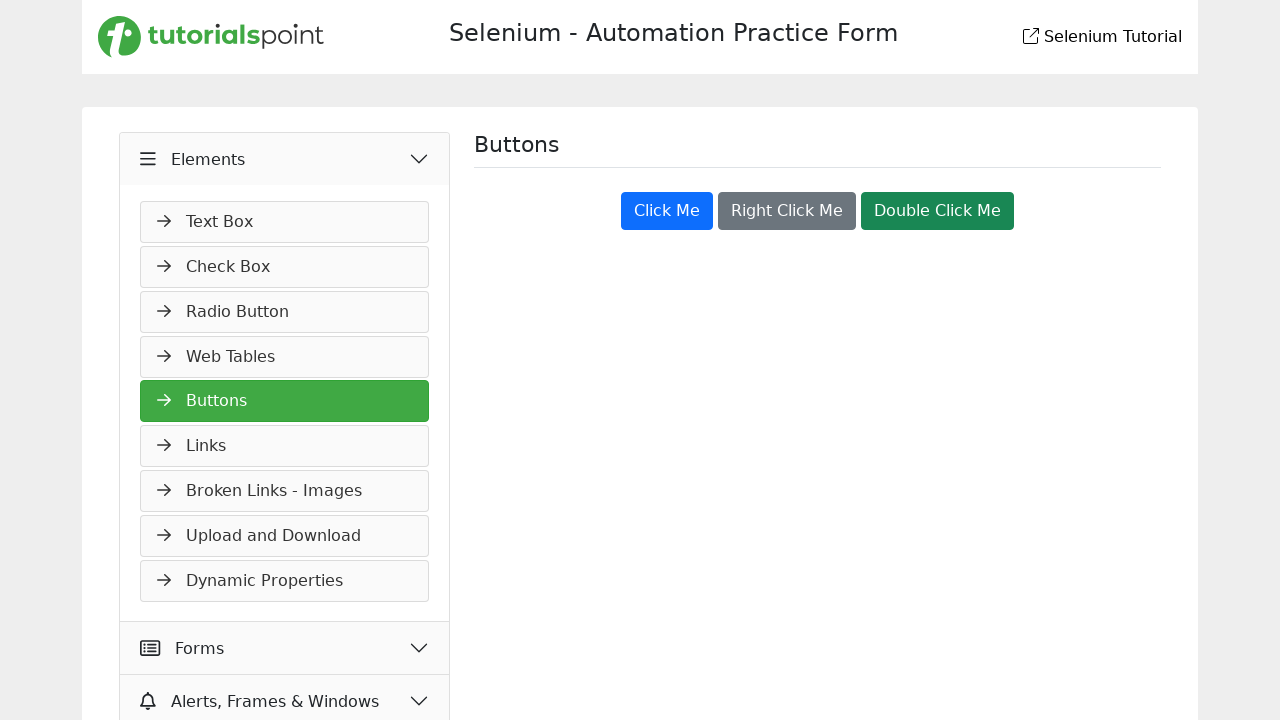

Navigated to Selenium Practice - Buttons page
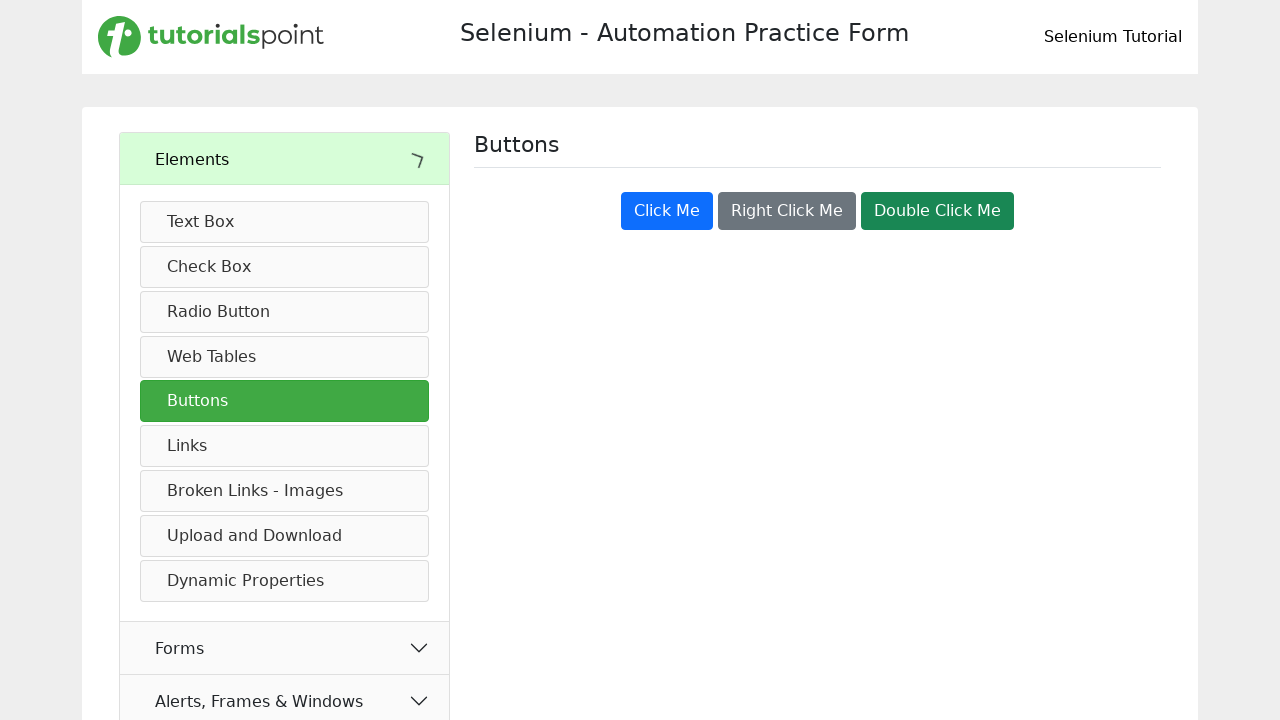

Verified page title is 'Selenium Practice - Buttons'
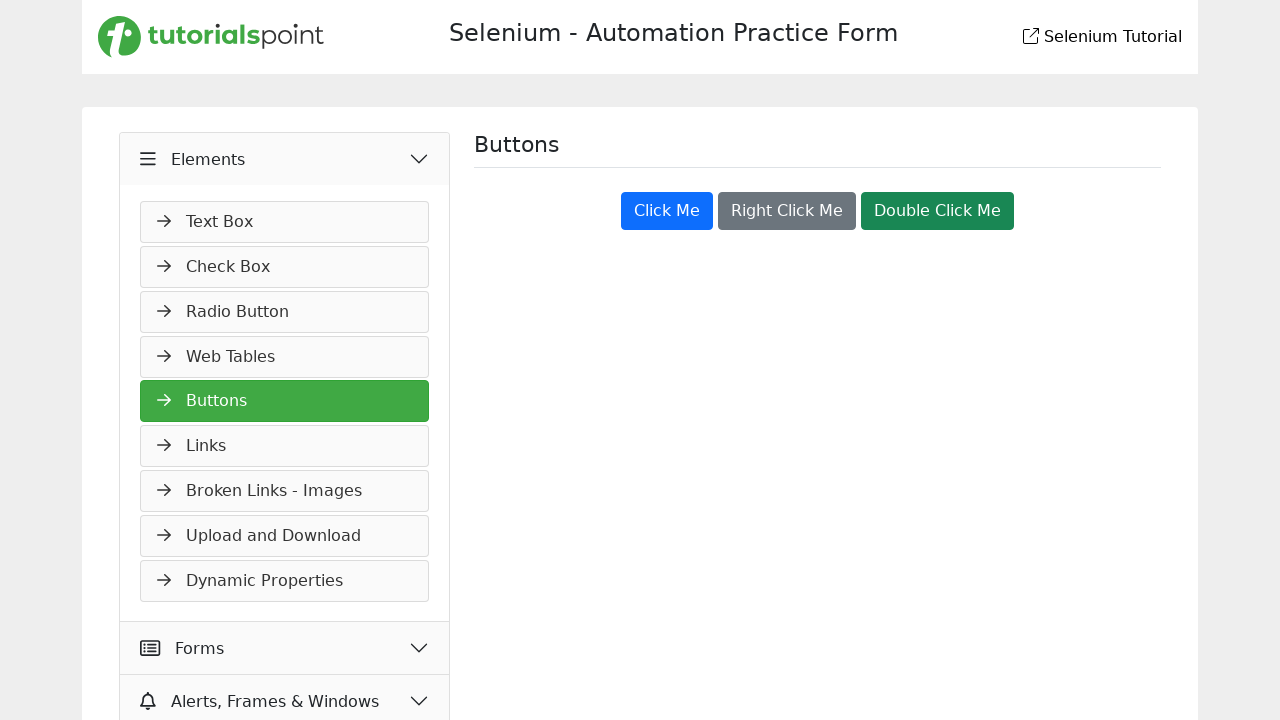

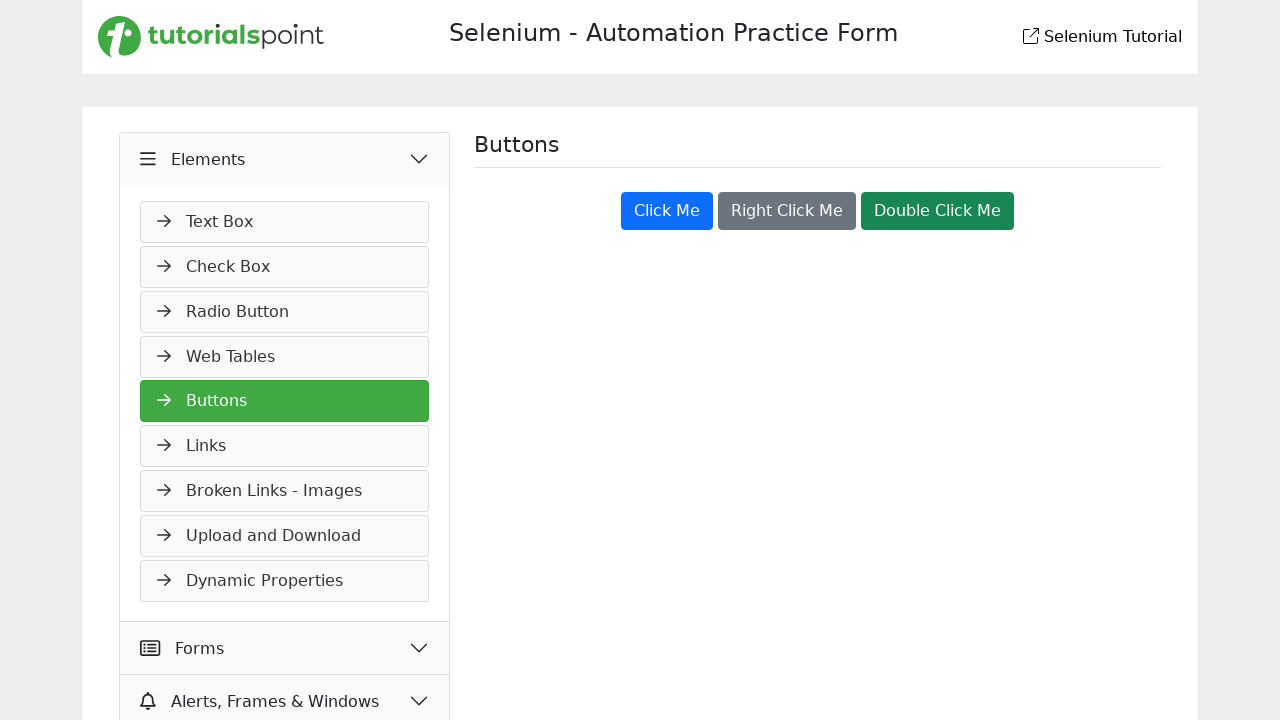